Tests the About us link by clicking on it and verifying the About us video modal opens

Starting URL: https://www.demoblaze.com/index.html

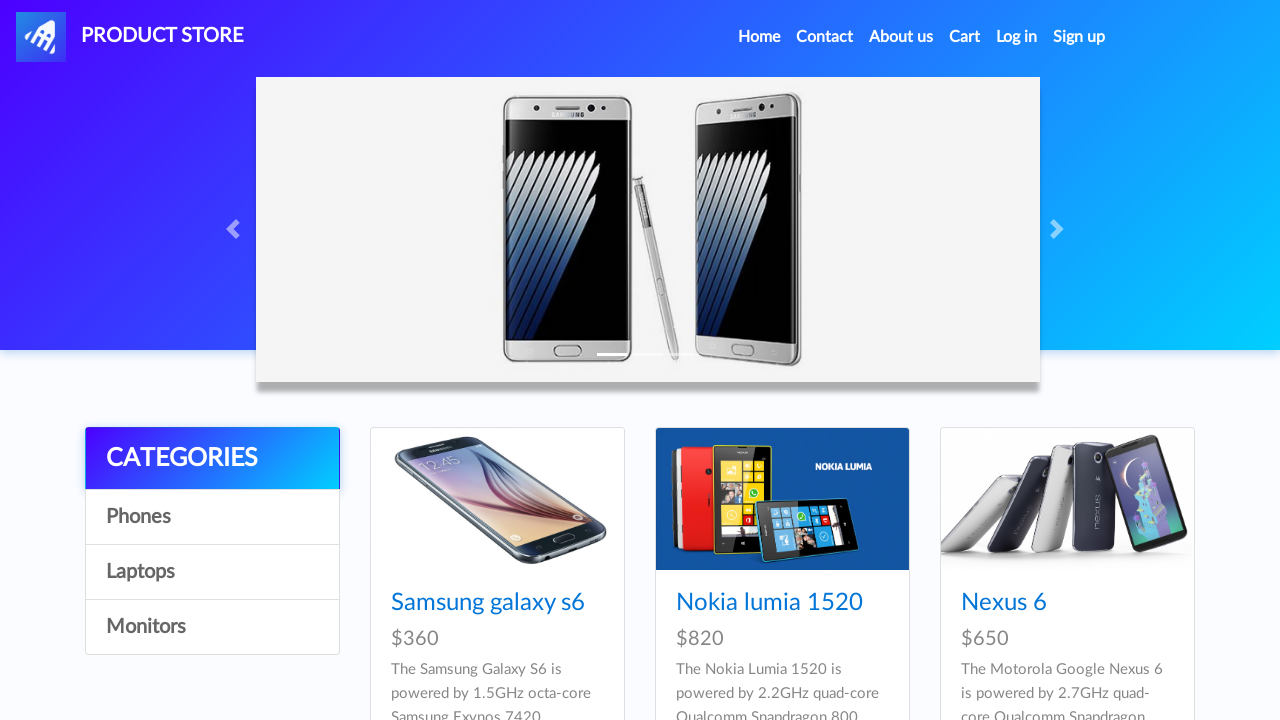

Clicked on the About us link at (901, 37) on a:has-text('About us')
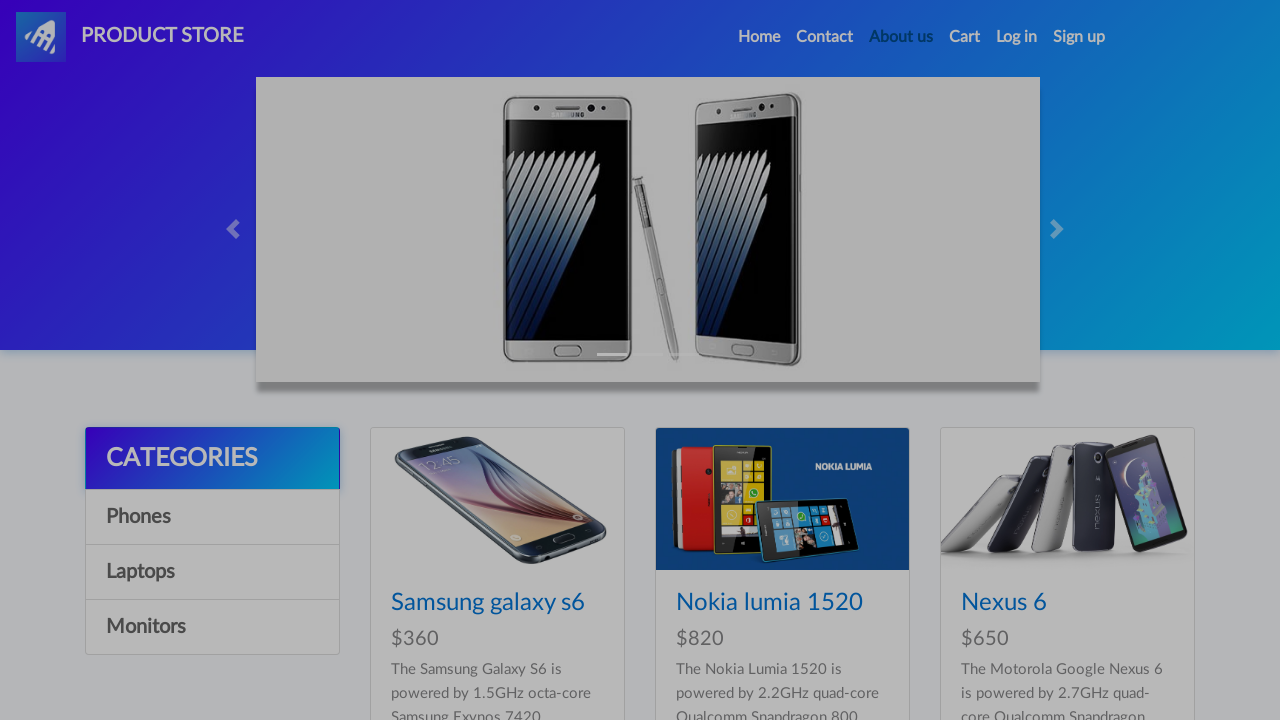

About us modal appeared with correct title
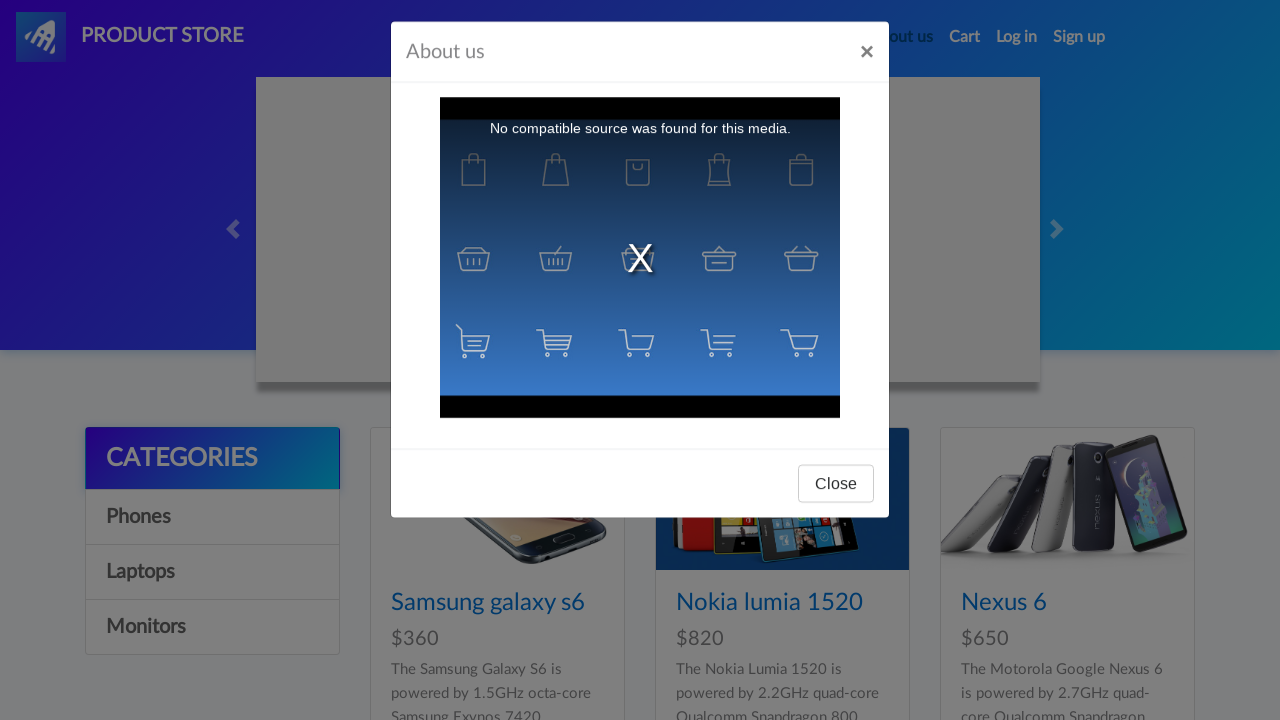

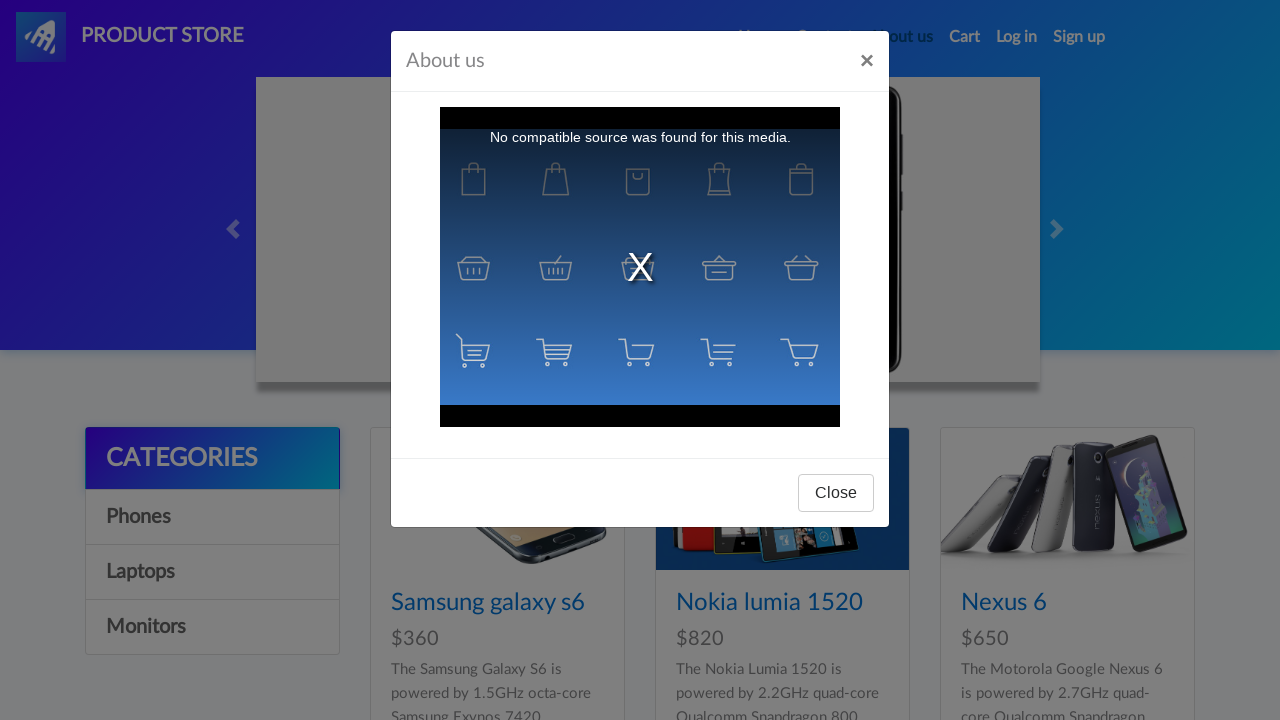